Tests a simple form by filling in first name, last name, city, and country fields using different element locator strategies, then submits the form.

Starting URL: http://suninjuly.github.io/simple_form_find_task.html

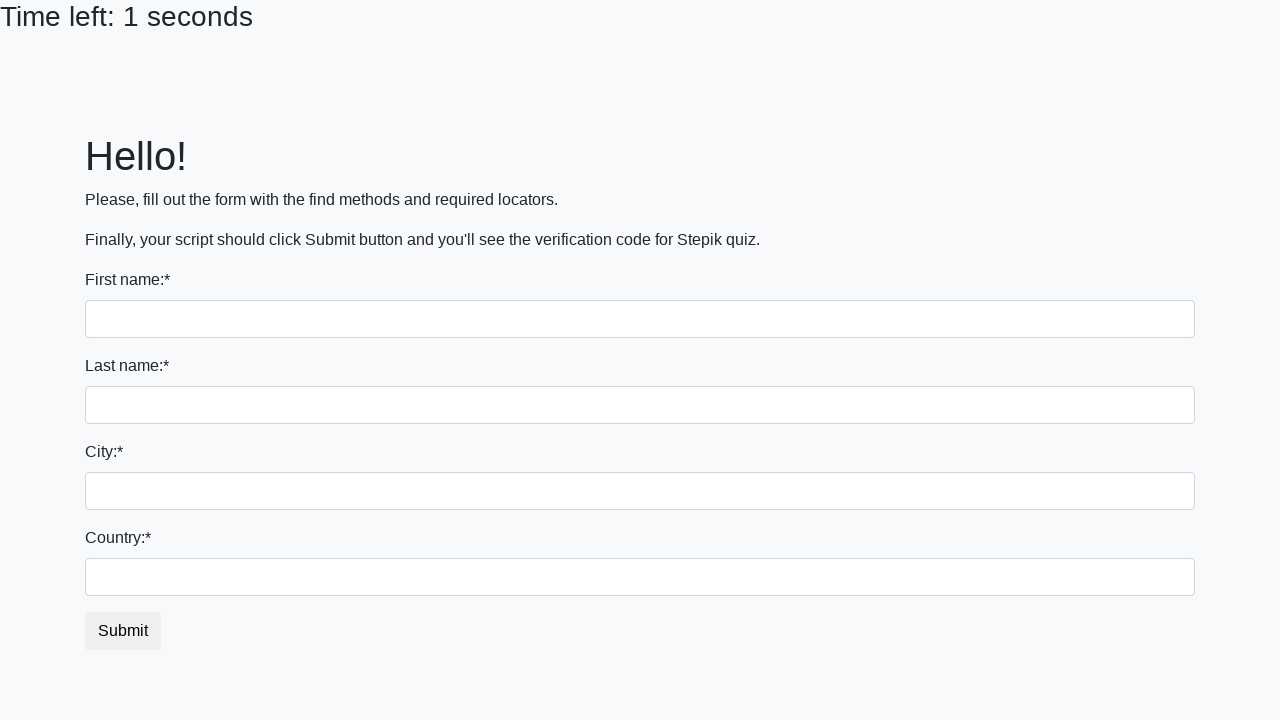

Filled first name field with 'Ivan' using tag name selector on input
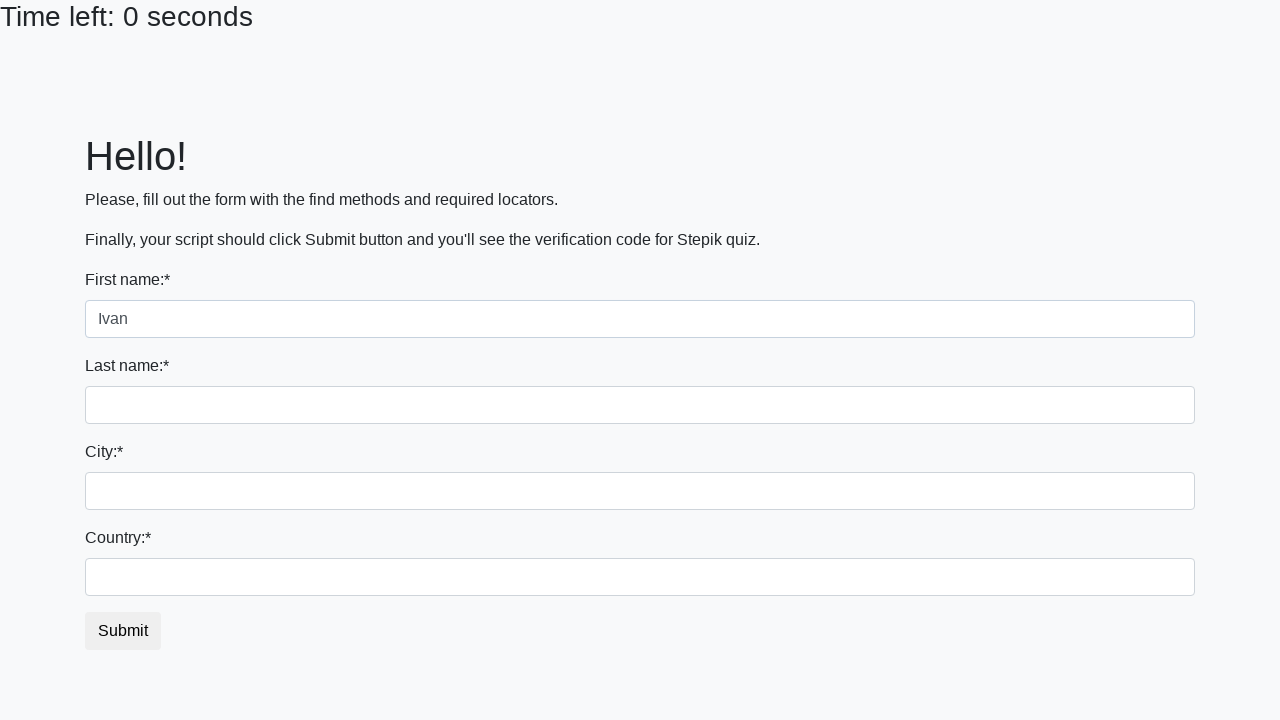

Filled last name field with 'Petrov' using name attribute selector on input[name='last_name']
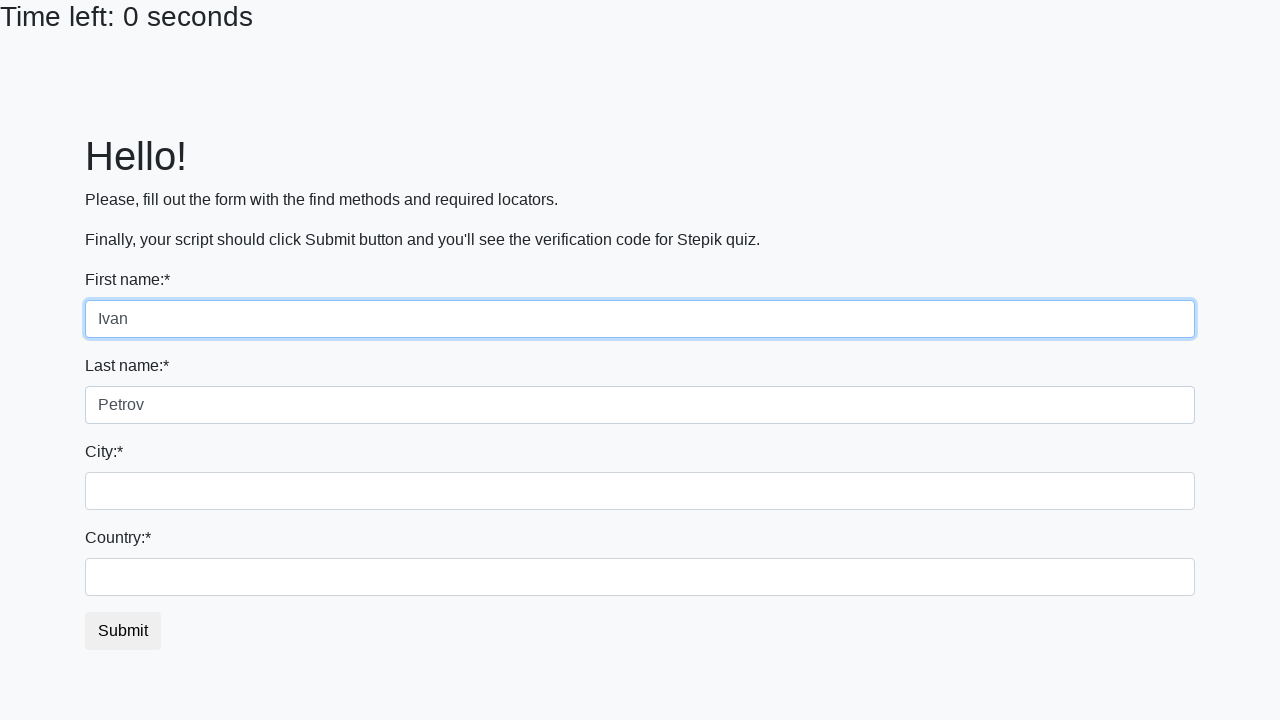

Filled city field with 'Smolensk' using class selector on .form-control.city
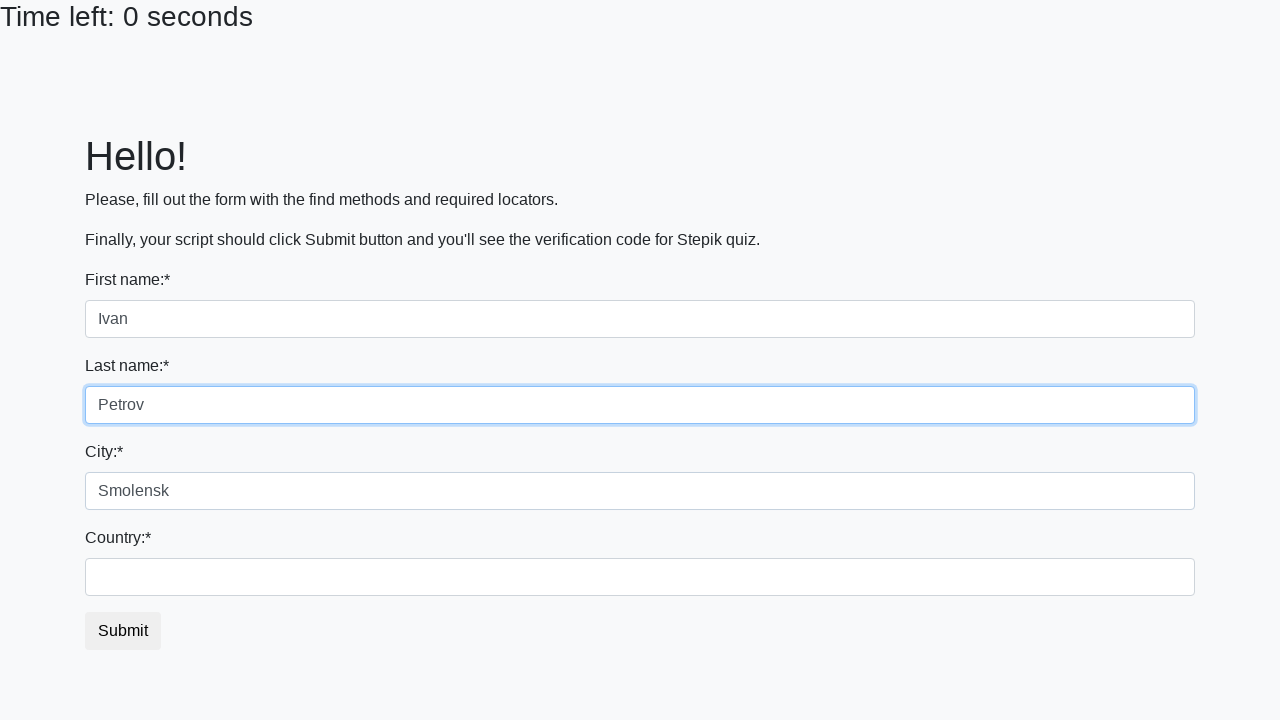

Filled country field with 'Russia' using ID selector on #country
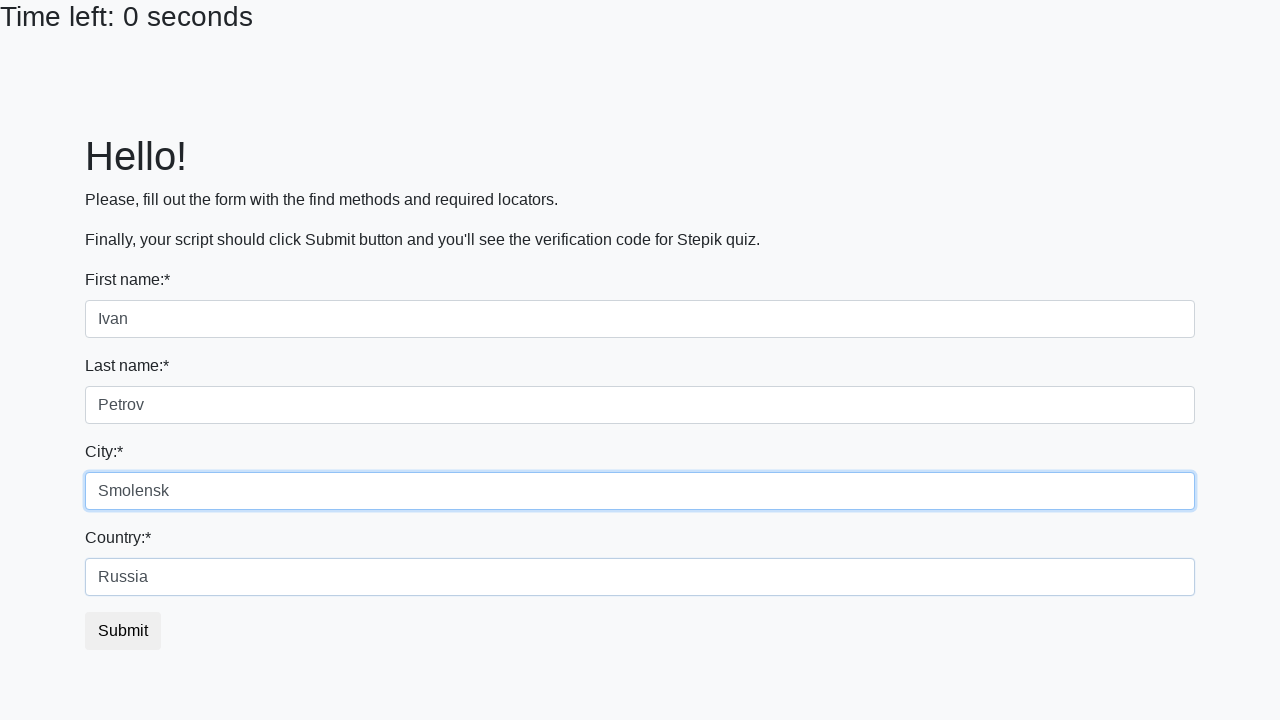

Clicked submit button to submit the form at (123, 631) on button.btn
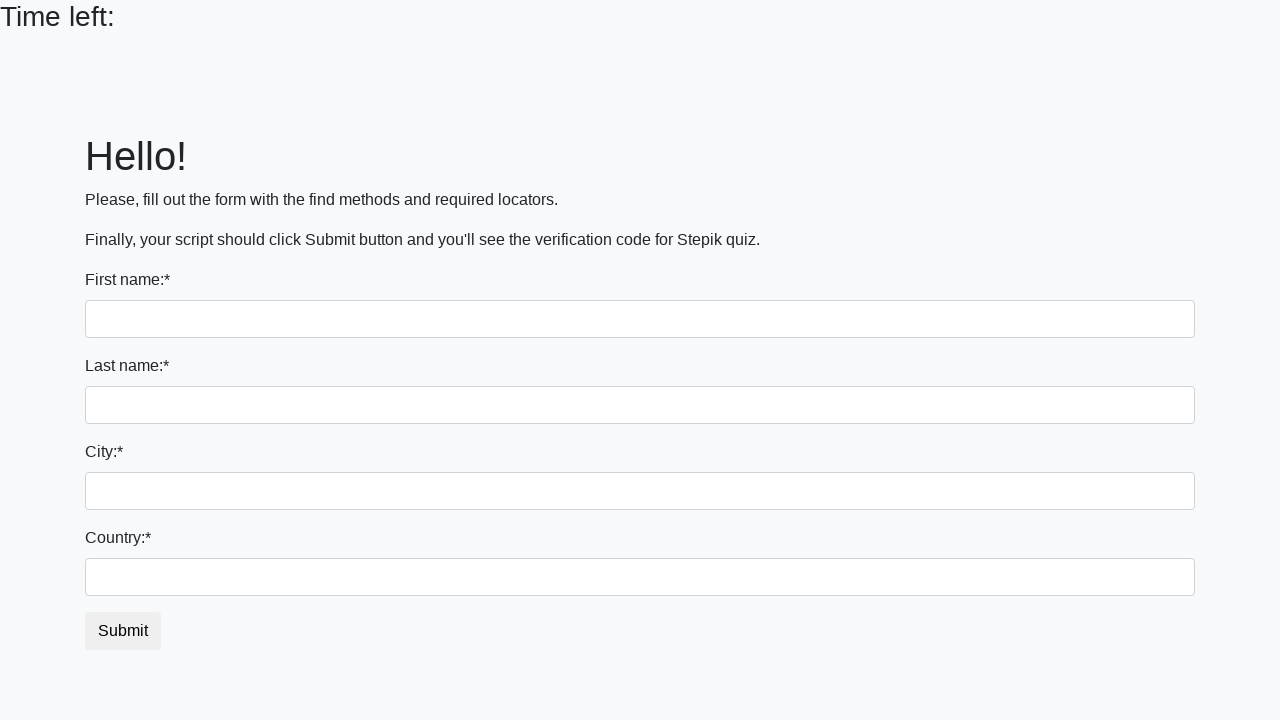

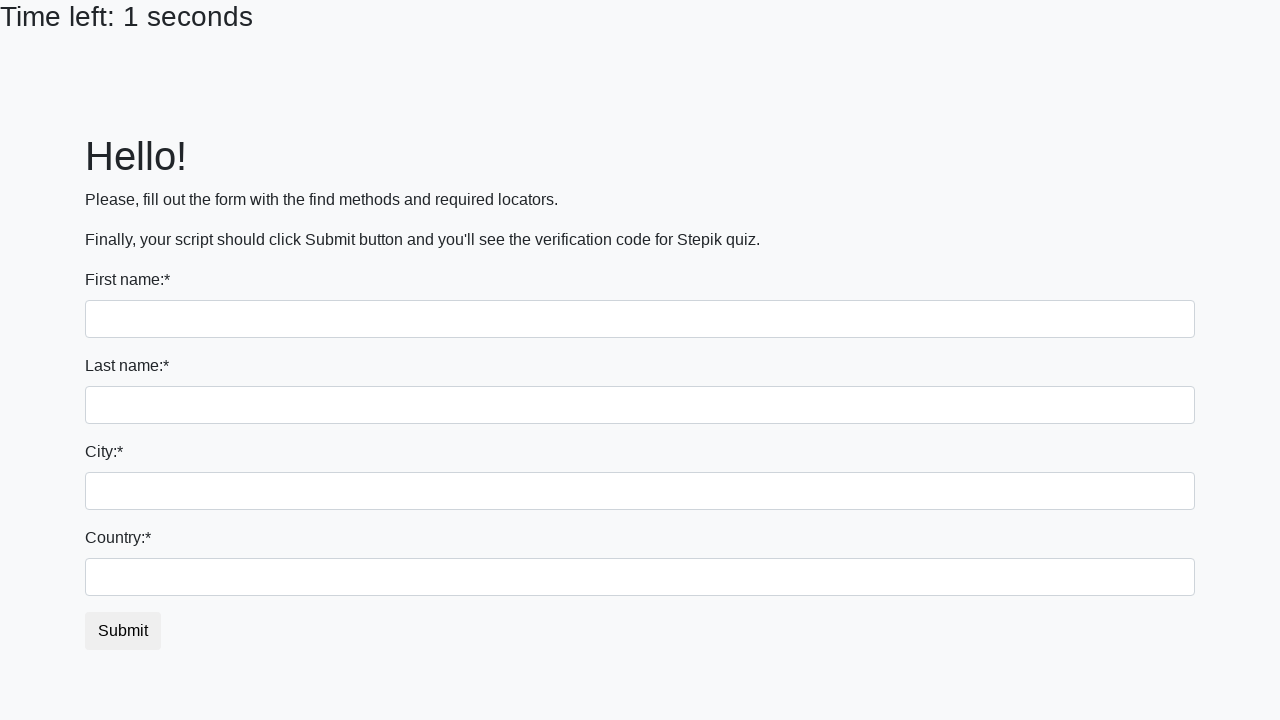